Tests clicking a button using Actions class to demonstrate action-based clicking functionality

Starting URL: https://demoqa.com/buttons

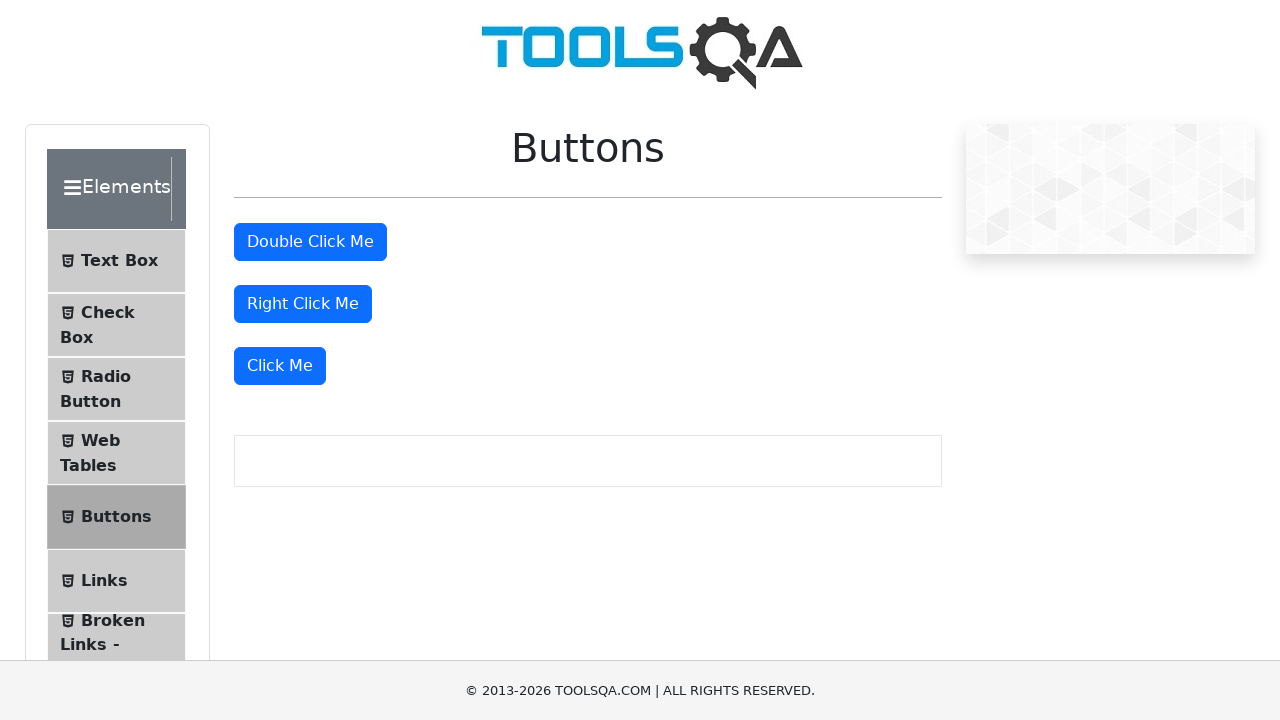

Clicked the 'Click Me' button using action-based clicking at (280, 366) on xpath=//button[text()='Click Me']
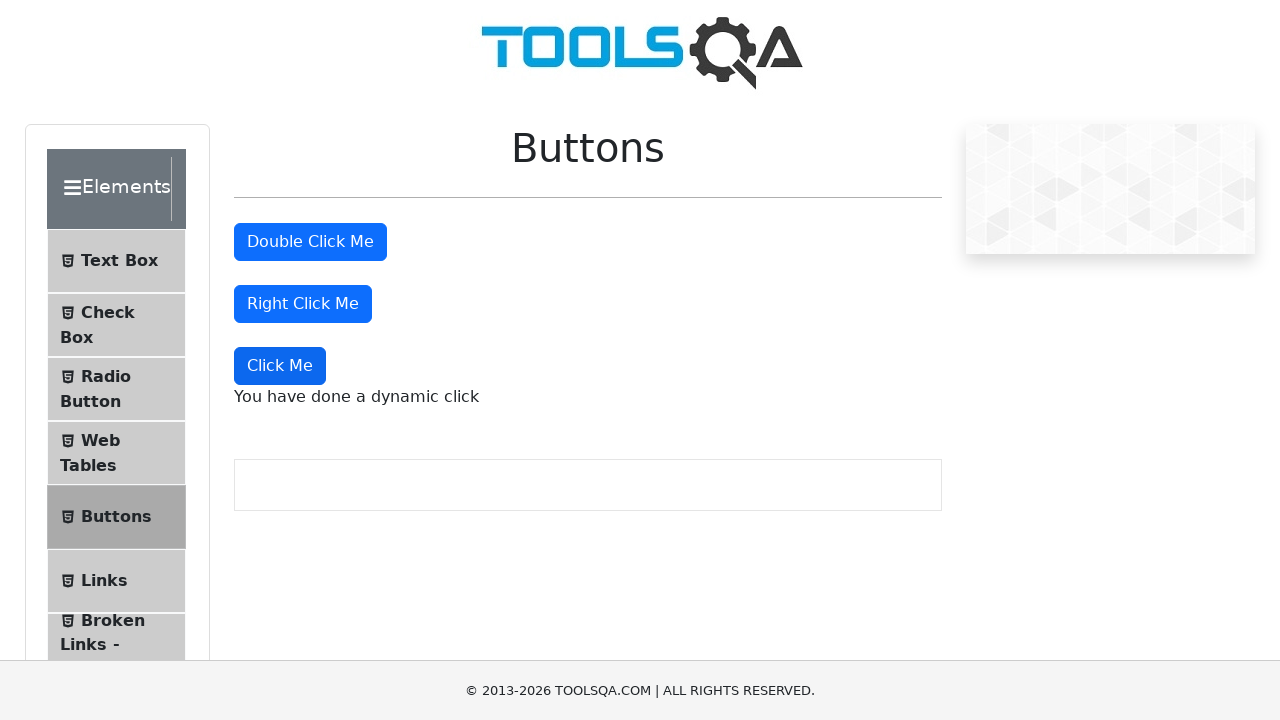

Waited 1000ms for response to button click
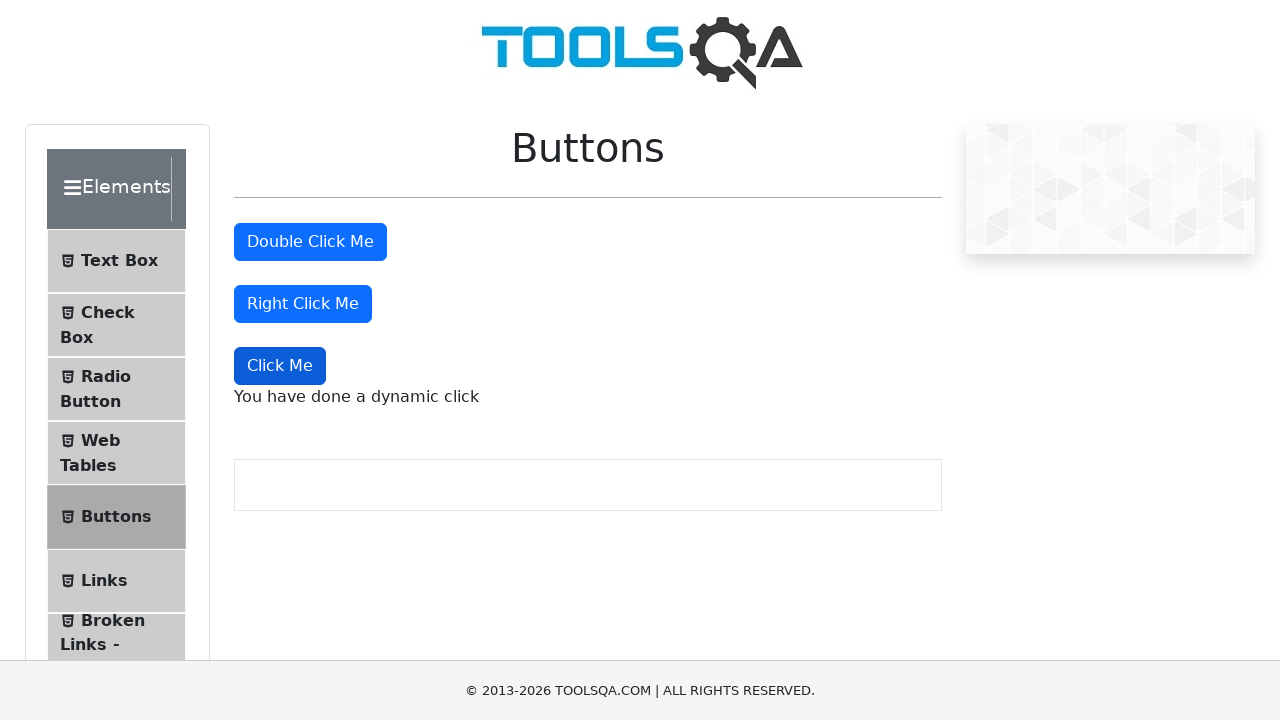

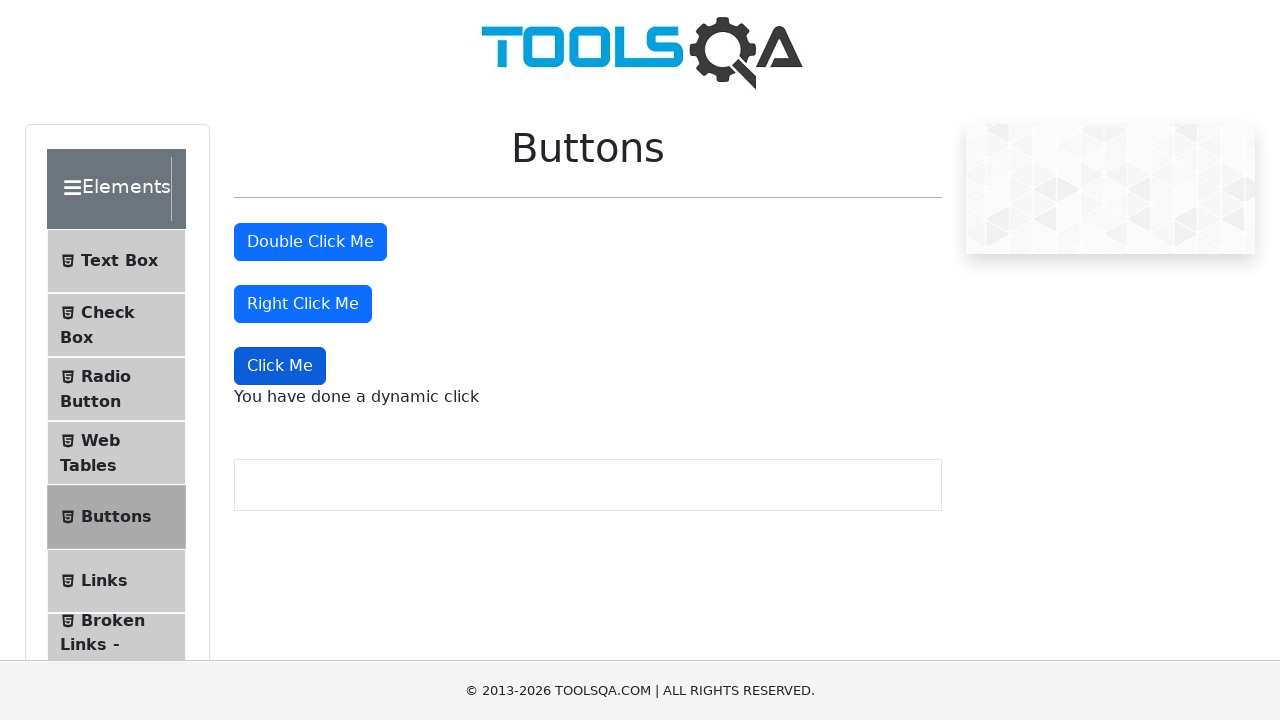